Tests marking individual todo items as complete by checking their checkboxes.

Starting URL: https://demo.playwright.dev/todomvc

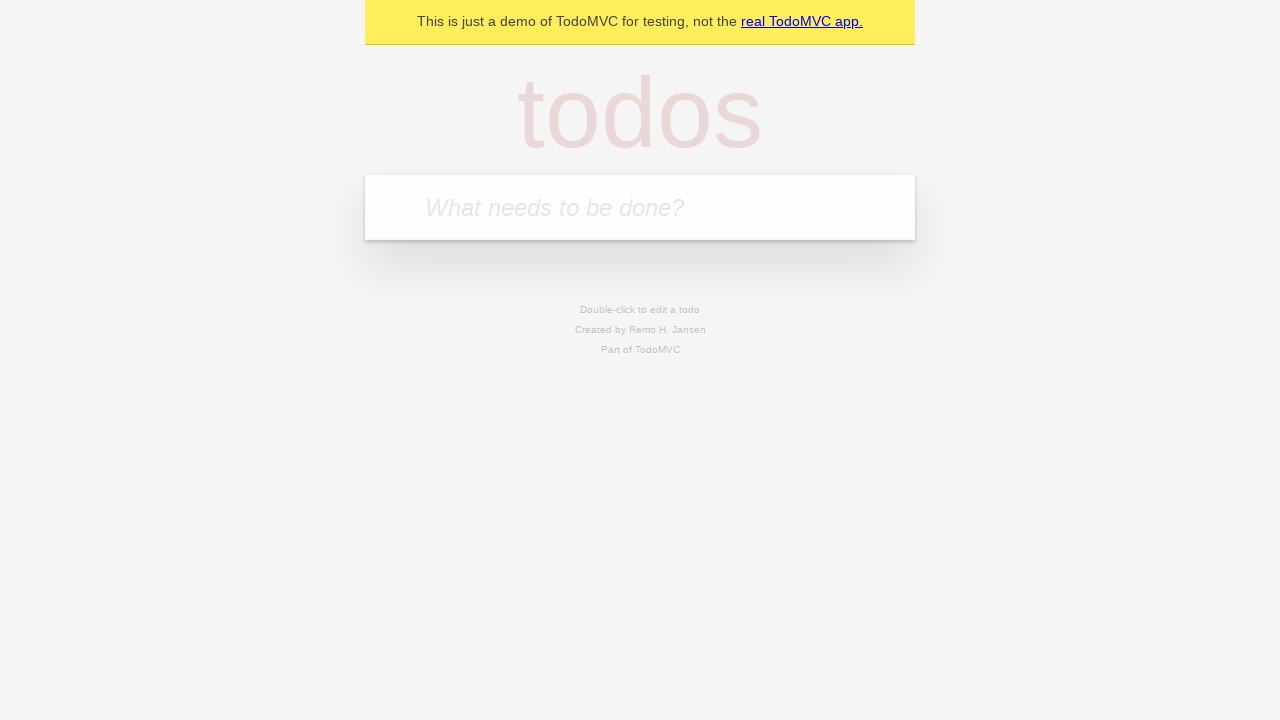

Located the 'What needs to be done?' input field
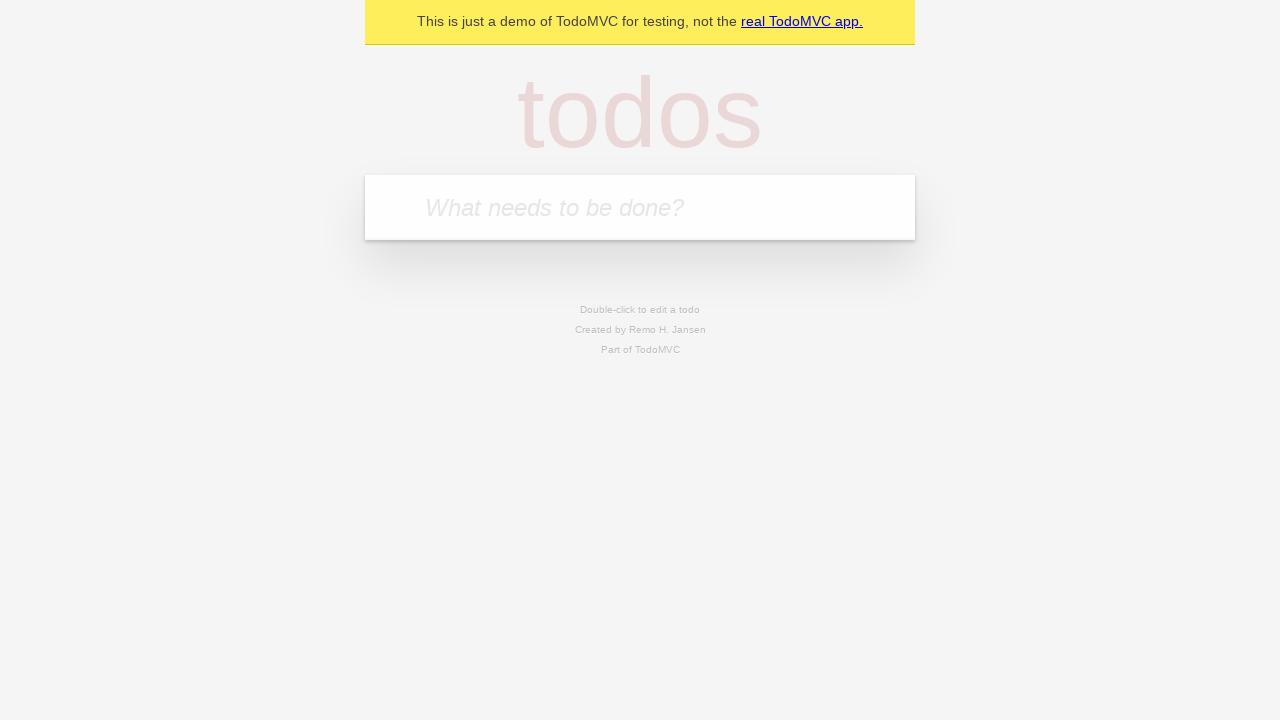

Filled todo input with 'buy some cheese' on internal:attr=[placeholder="What needs to be done?"i]
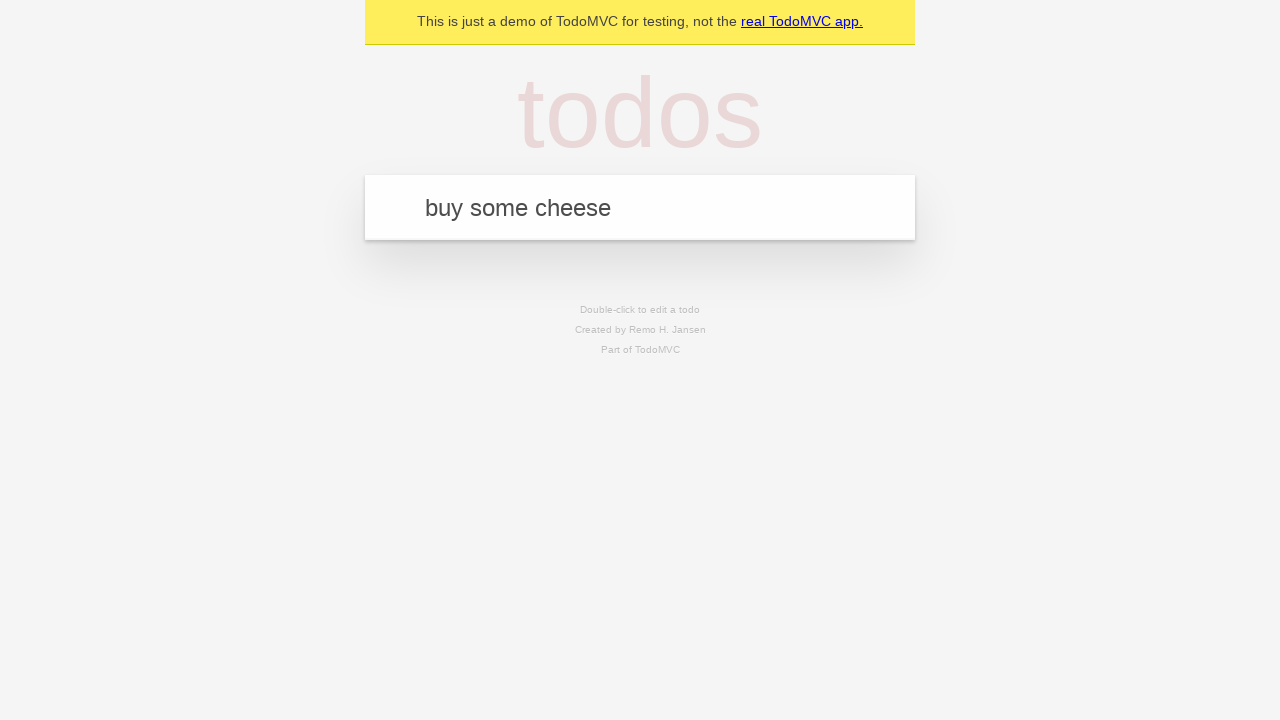

Pressed Enter to create todo item 'buy some cheese' on internal:attr=[placeholder="What needs to be done?"i]
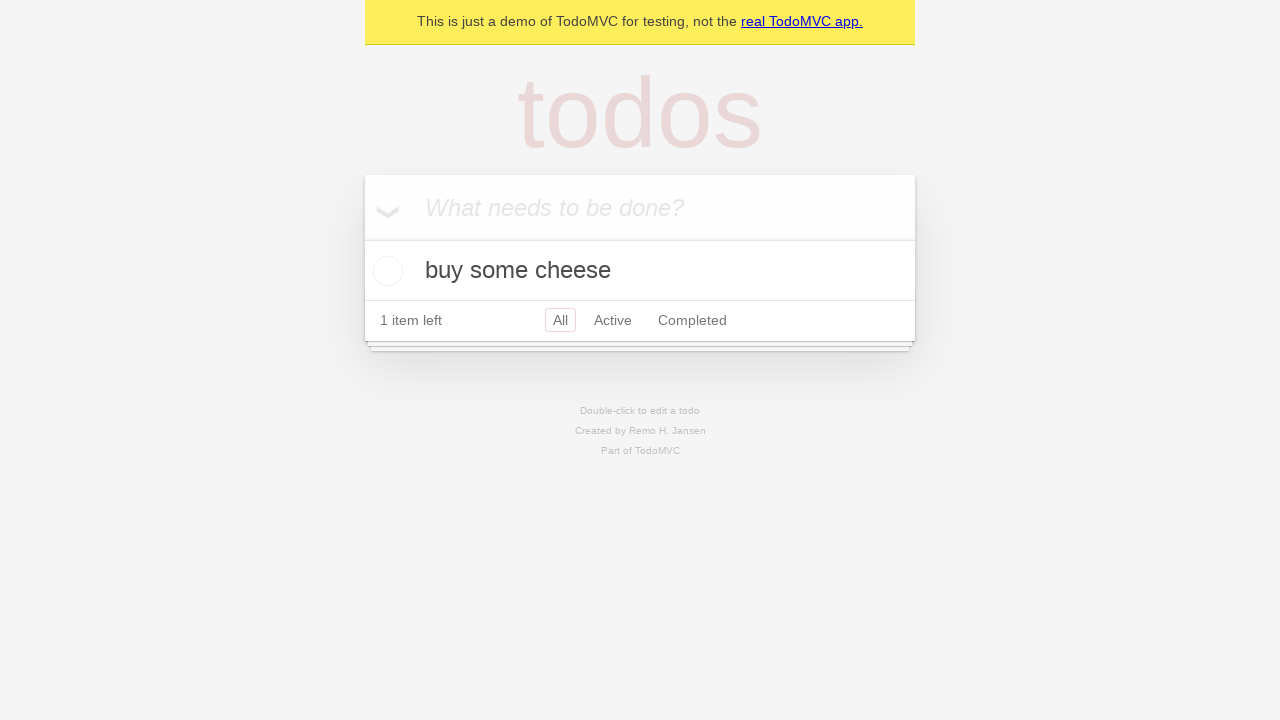

Filled todo input with 'feed the cat' on internal:attr=[placeholder="What needs to be done?"i]
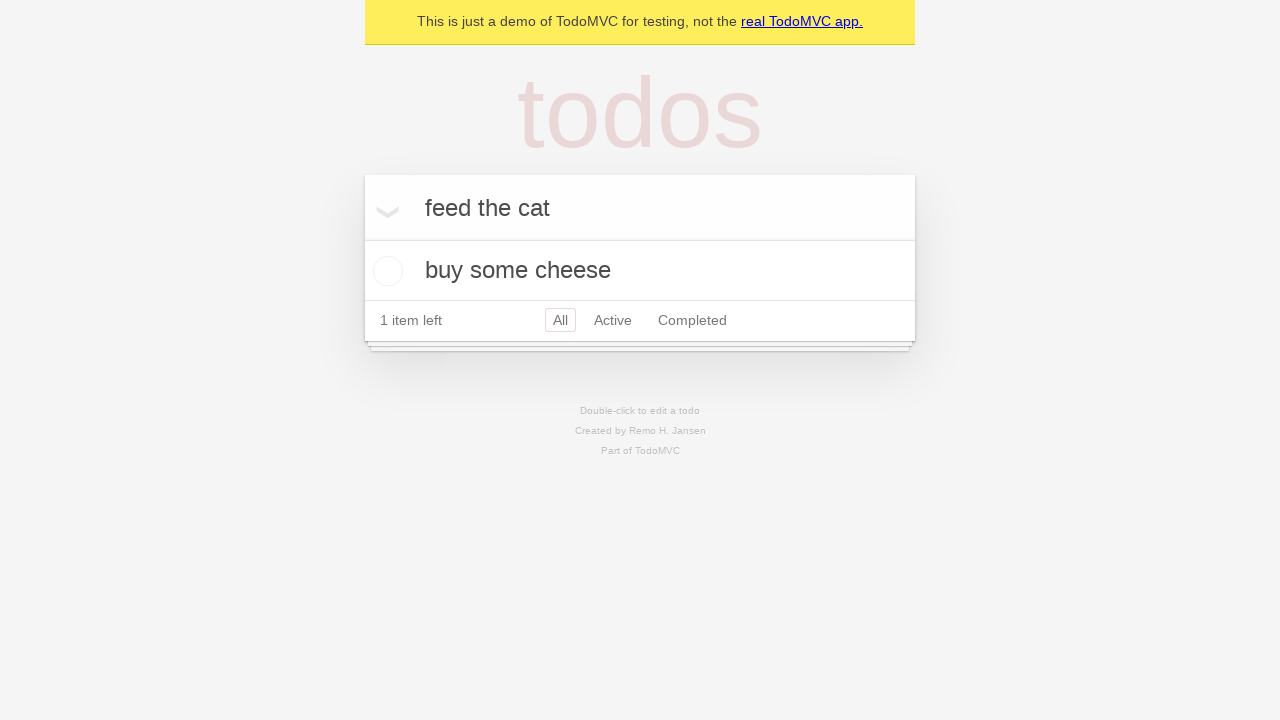

Pressed Enter to create todo item 'feed the cat' on internal:attr=[placeholder="What needs to be done?"i]
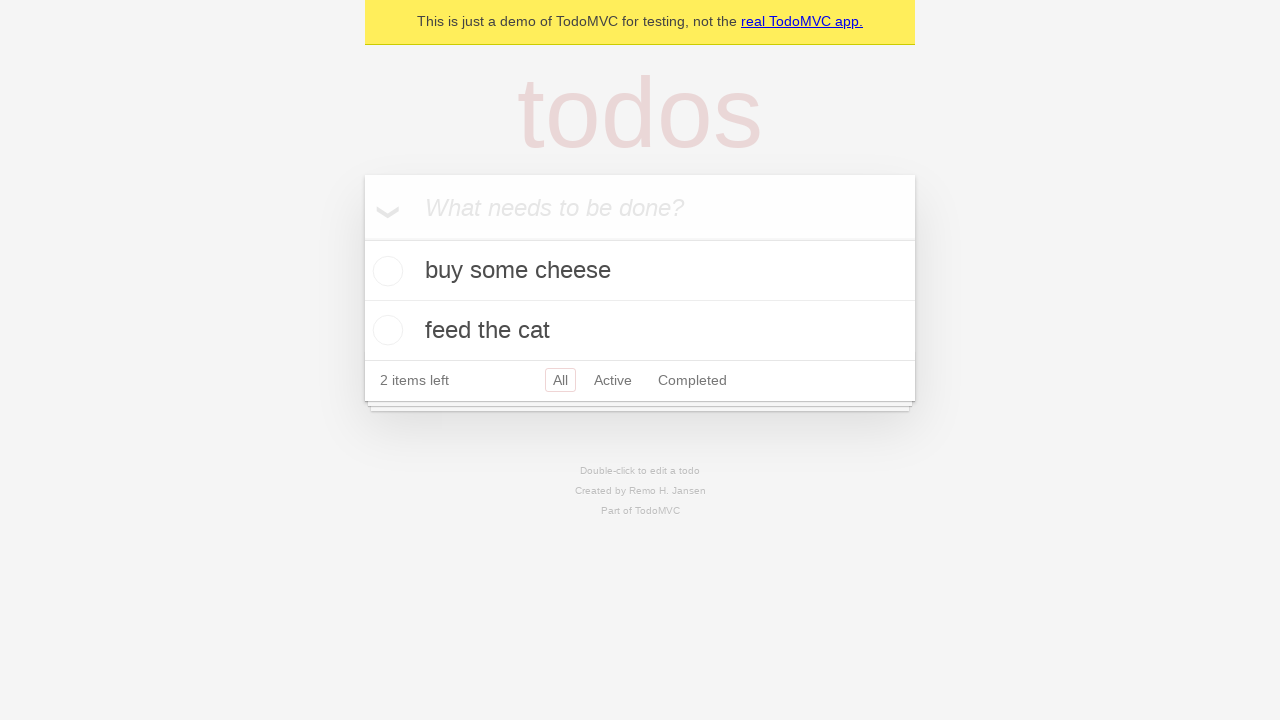

Waited for both todo items to be created
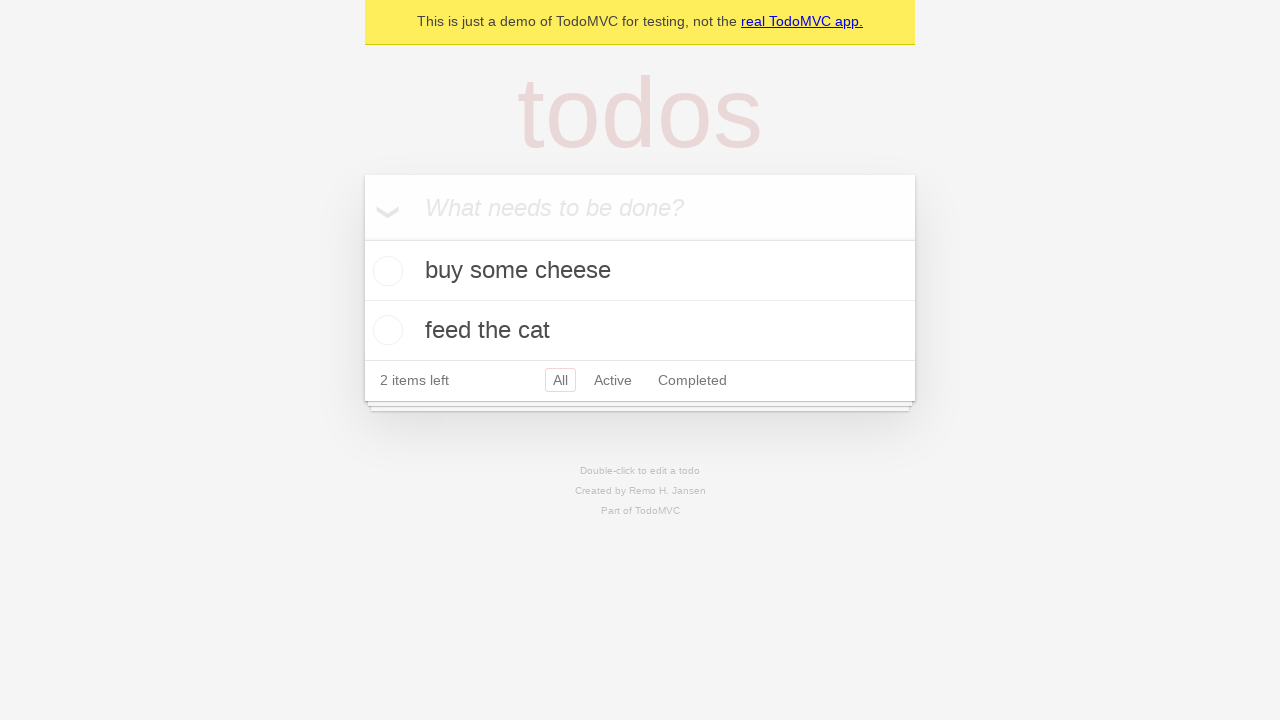

Located the first todo item
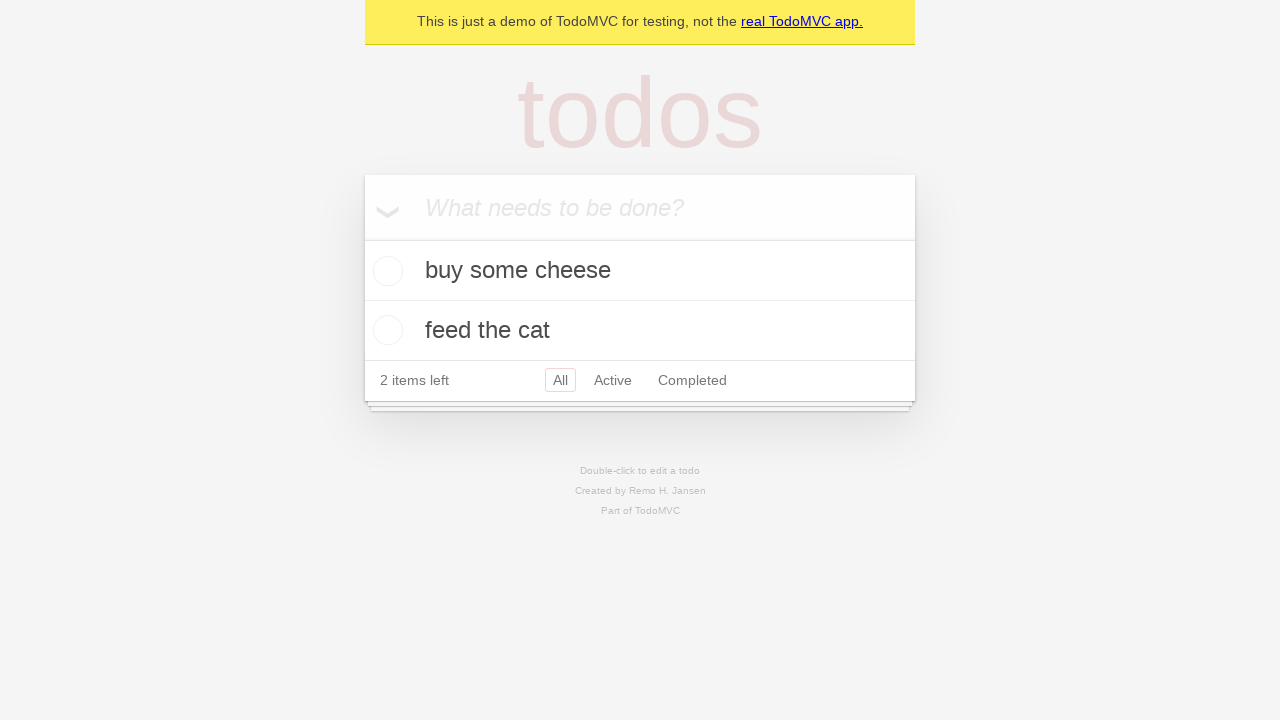

Checked the first todo item 'buy some cheese' as complete at (385, 271) on internal:testid=[data-testid="todo-item"s] >> nth=0 >> internal:role=checkbox
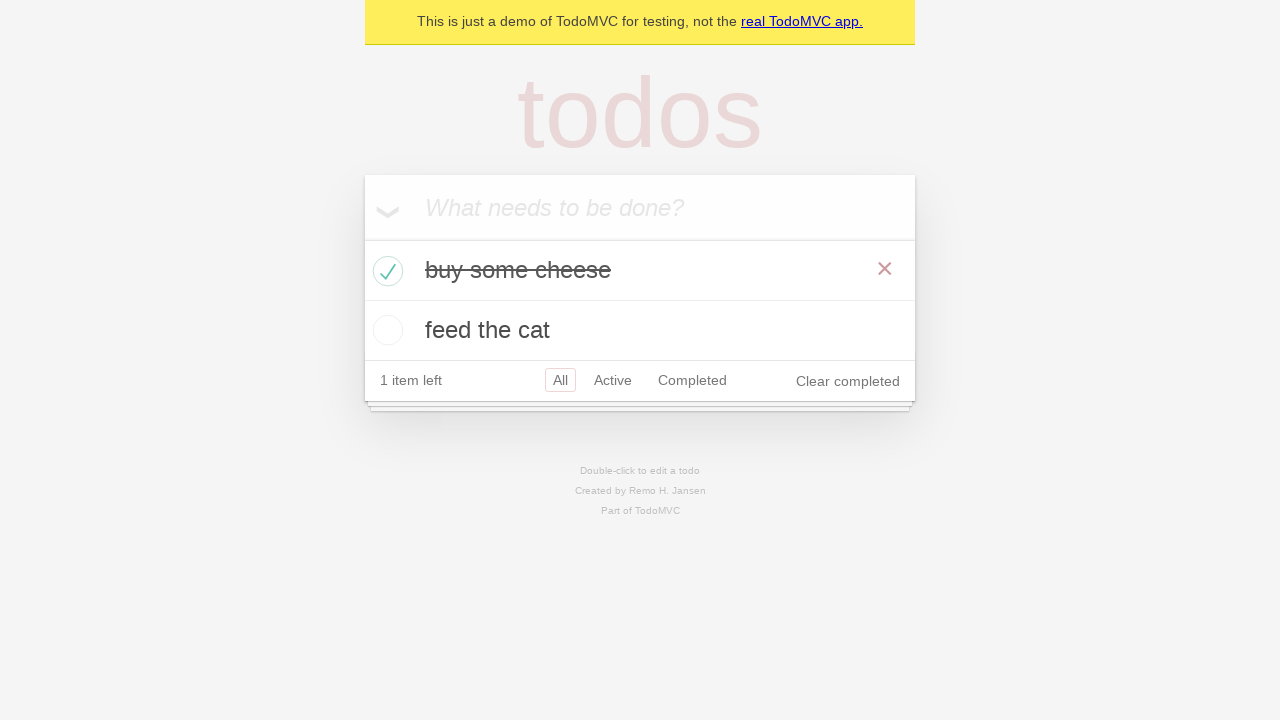

Located the second todo item
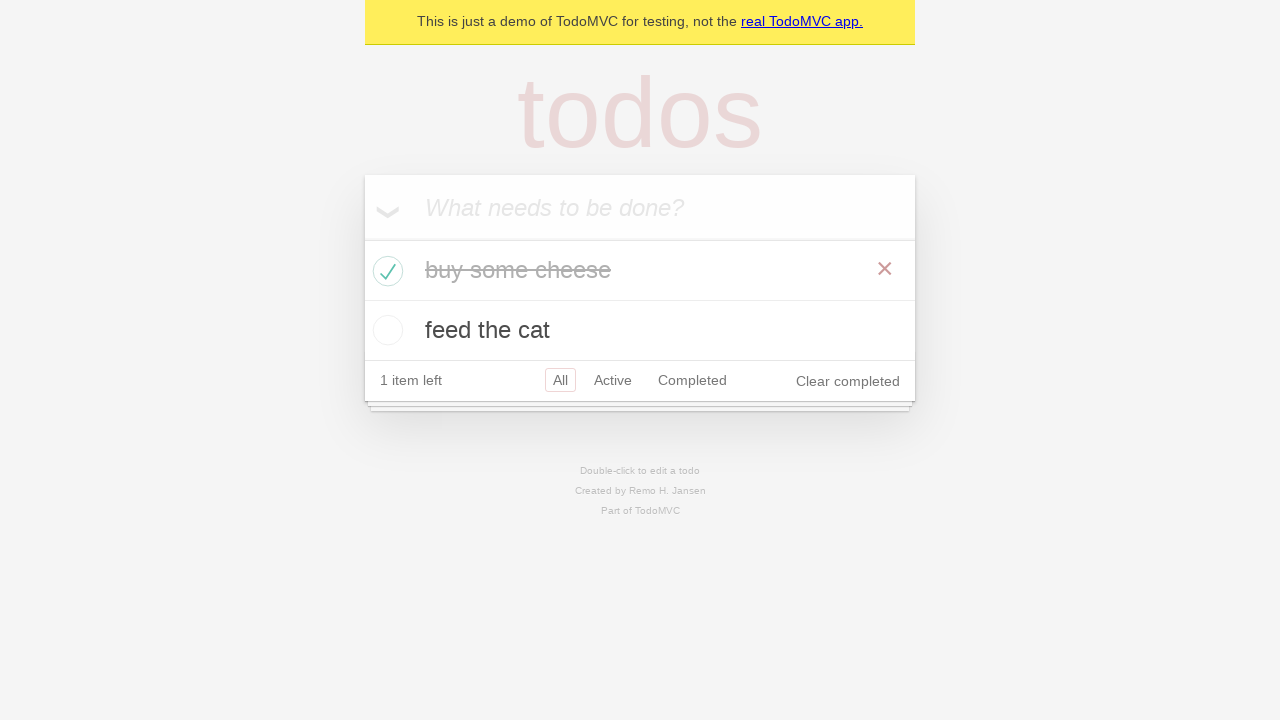

Checked the second todo item 'feed the cat' as complete at (385, 330) on internal:testid=[data-testid="todo-item"s] >> nth=1 >> internal:role=checkbox
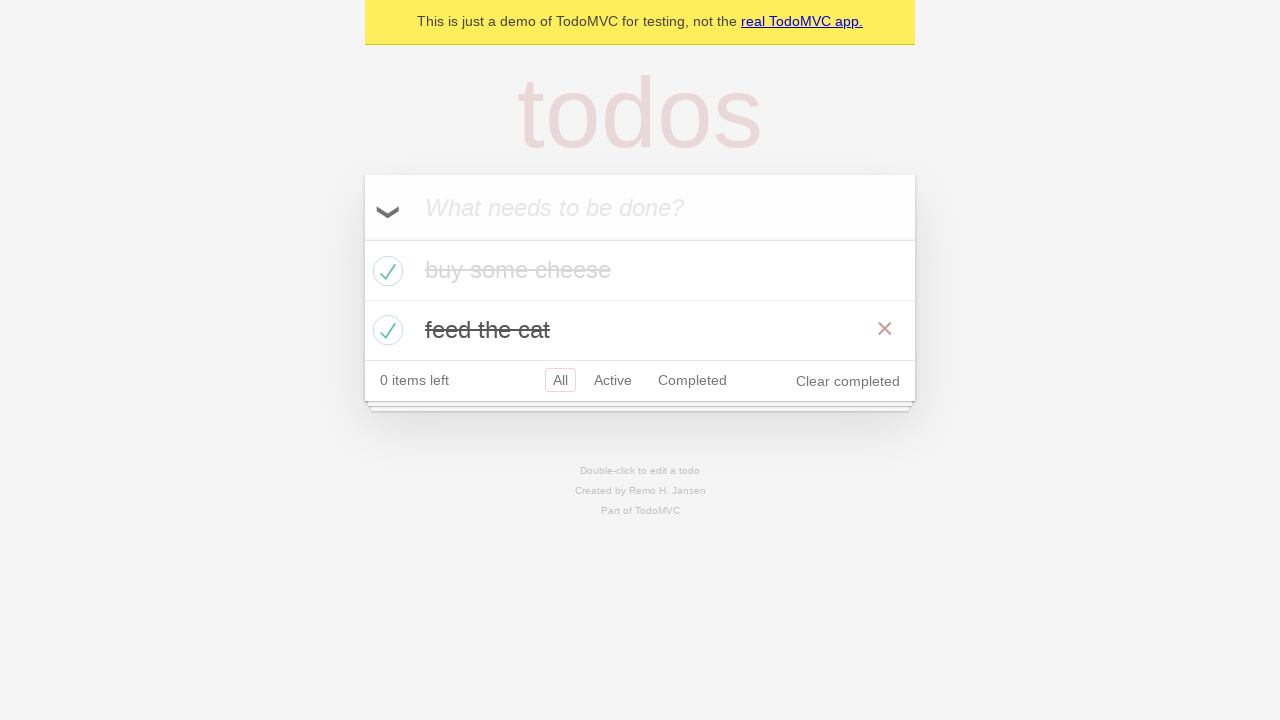

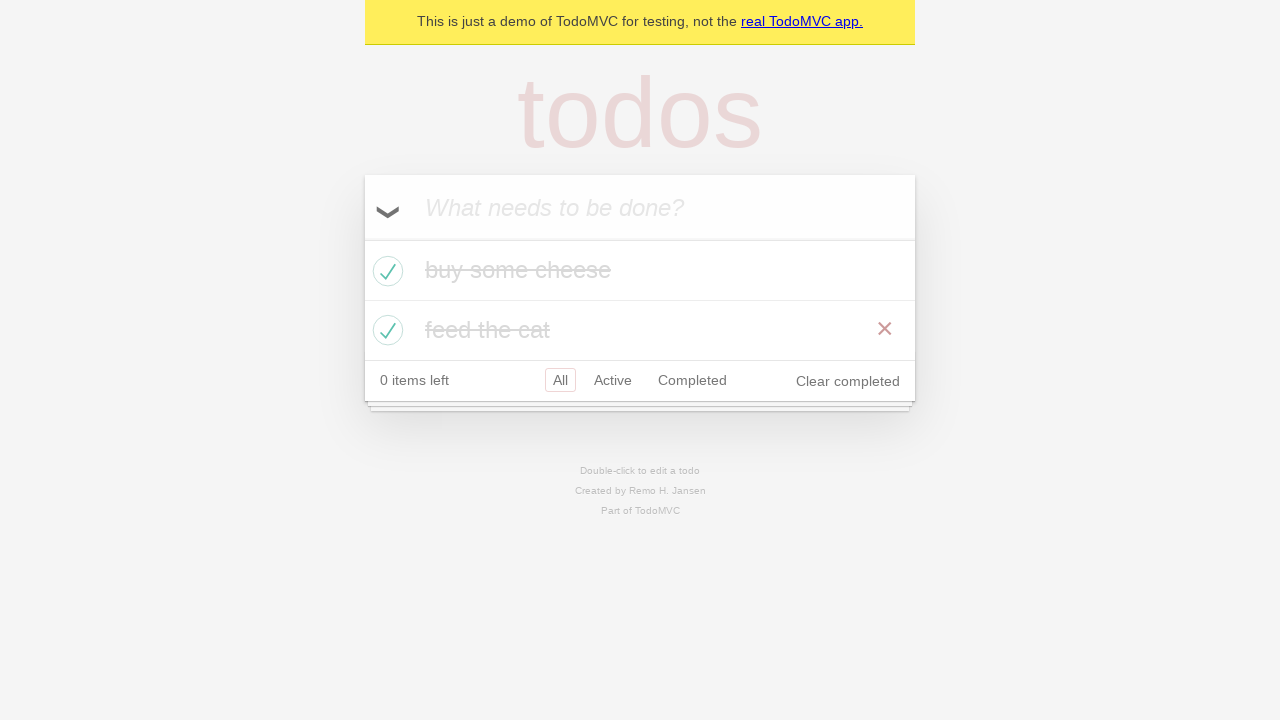